Tests relative locator functionality by finding a span element with "Years of Experience" text and clicking a radio button to its right

Starting URL: https://awesomeqa.com/practice.html

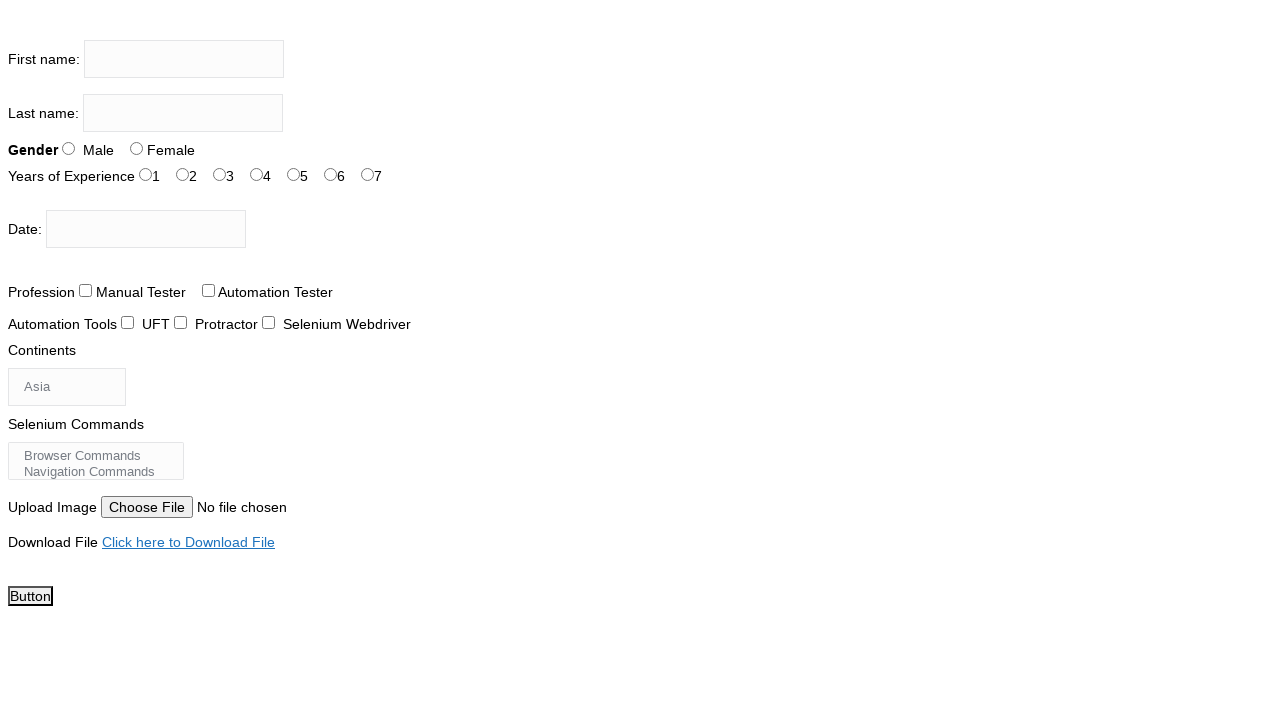

Navigated to practice page
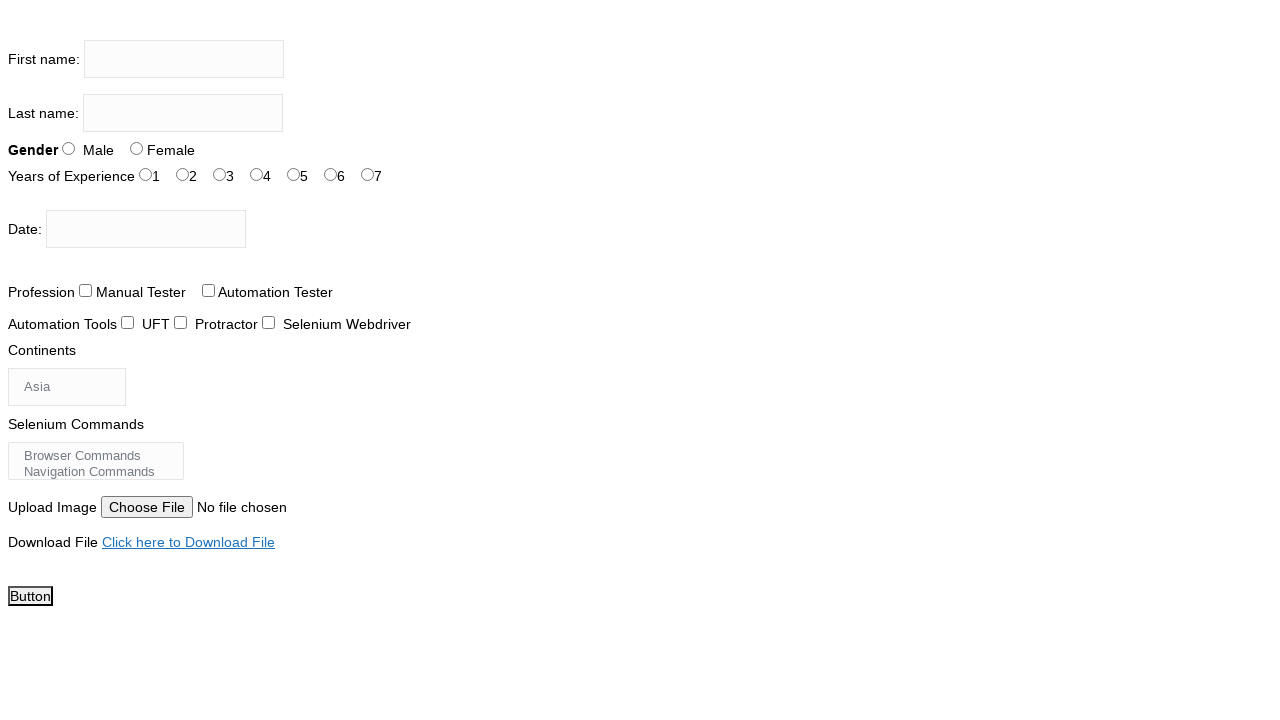

Waited for 'Years of Experience' span element to be visible
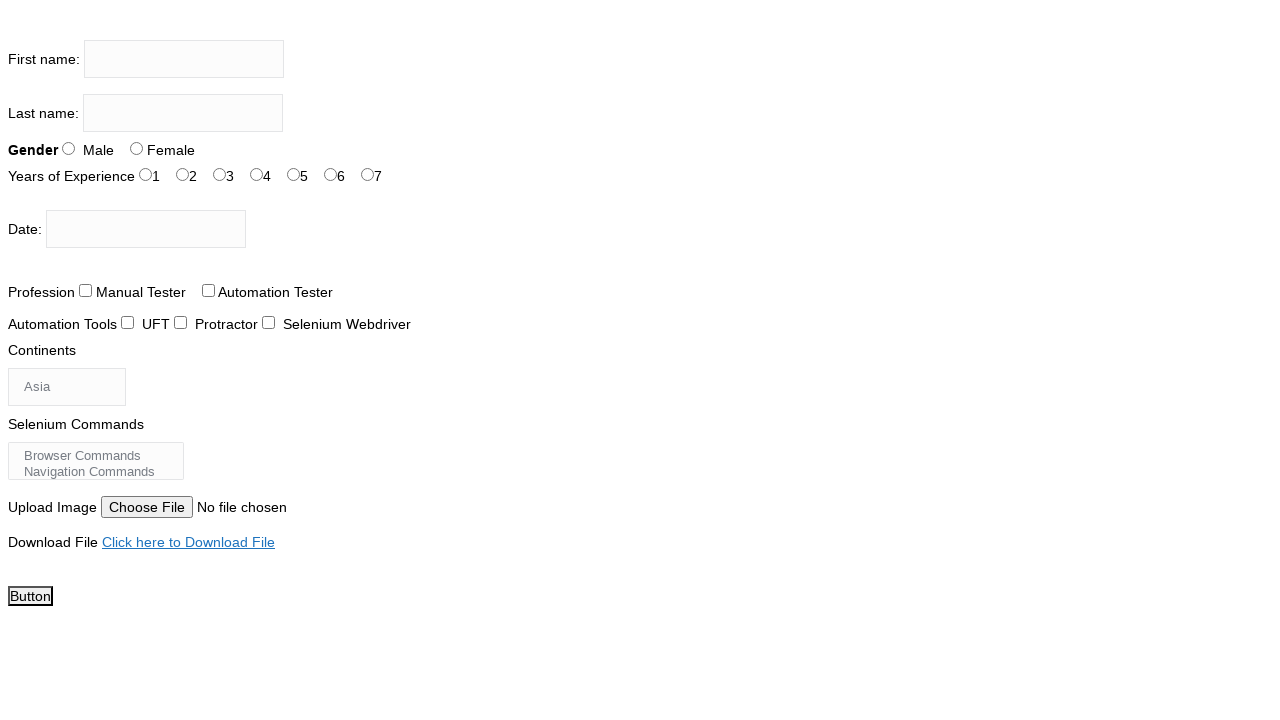

Clicked radio button to the right of 'Years of Experience' text at (220, 174) on #exp-2
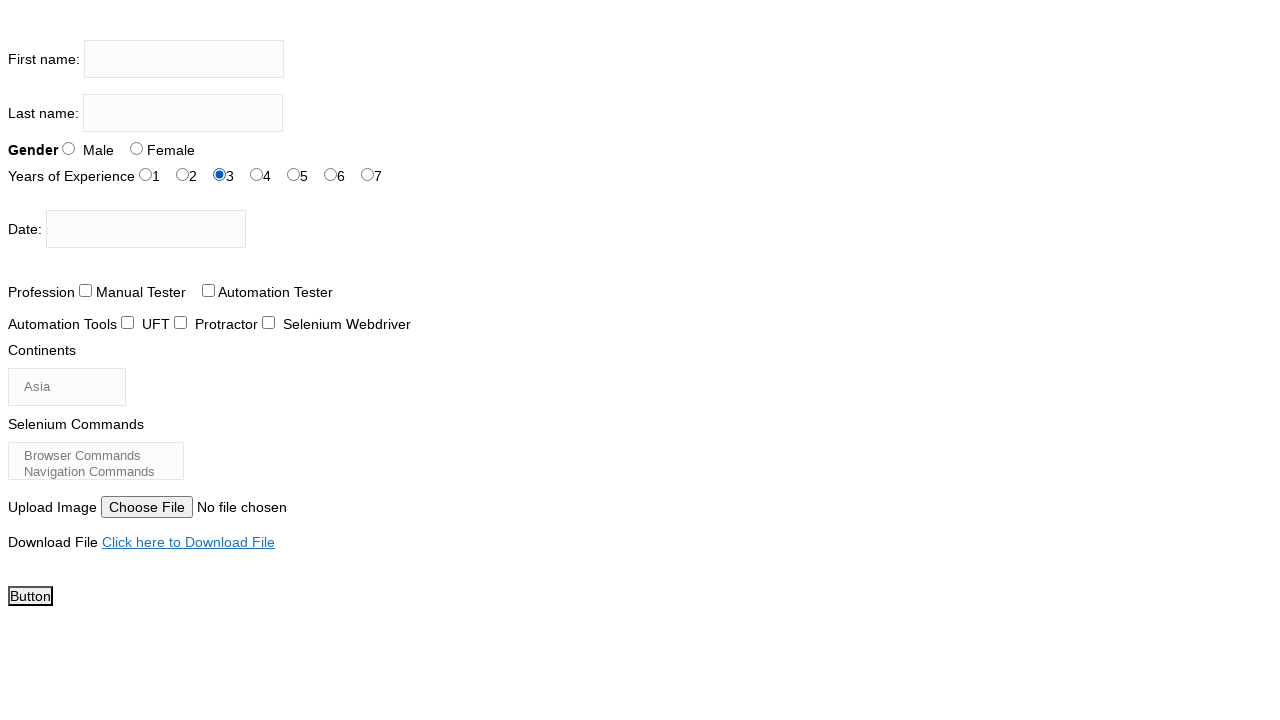

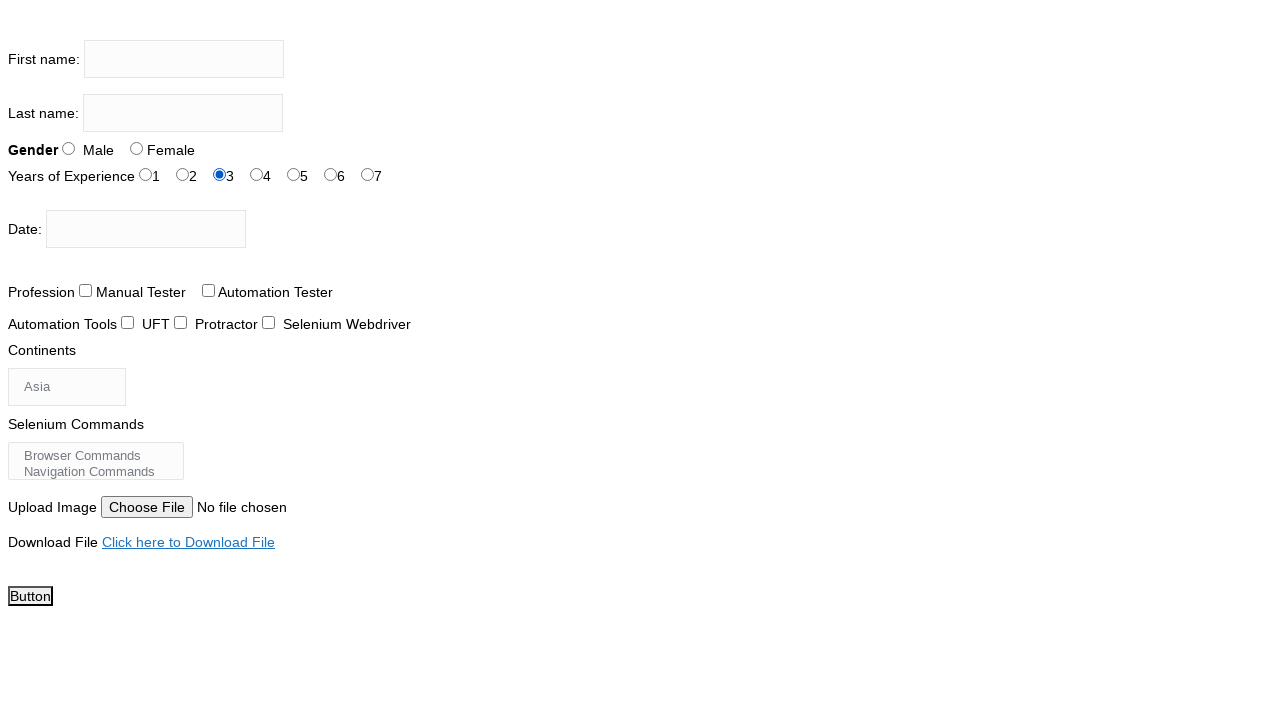